Tests that entered text is trimmed when editing a todo item

Starting URL: https://demo.playwright.dev/todomvc

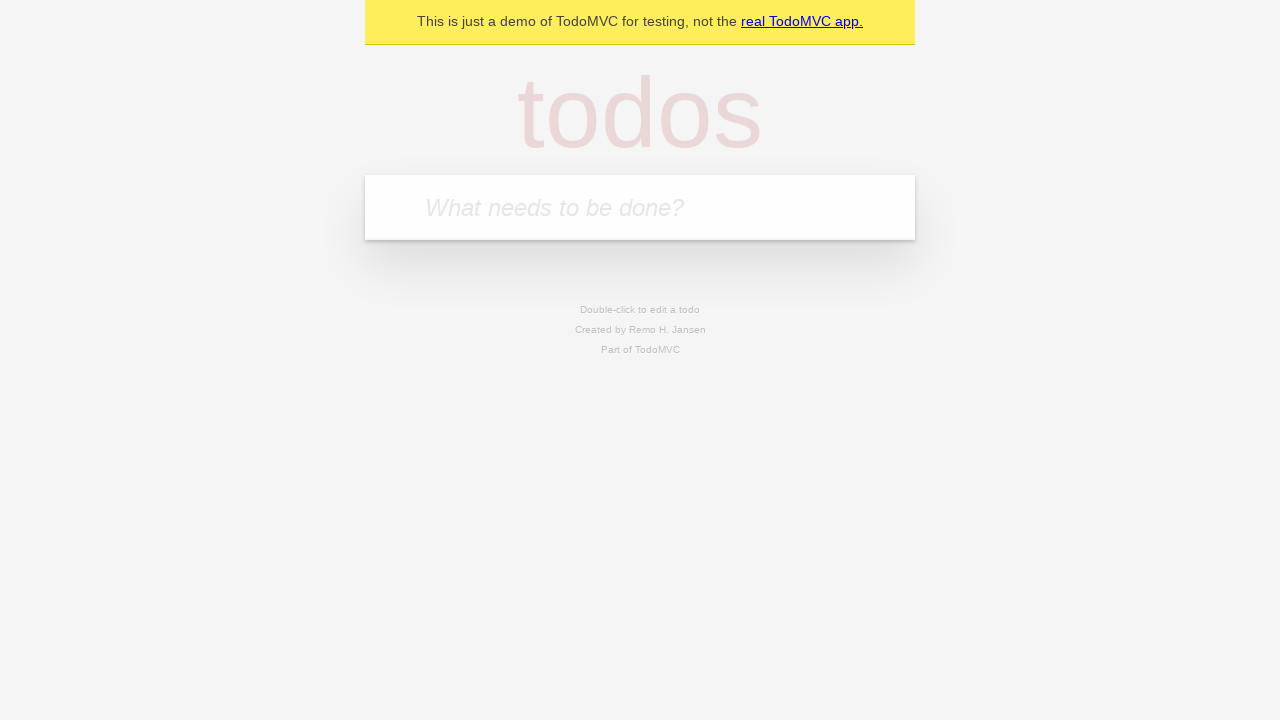

Filled todo input with 'buy some cheese' on internal:attr=[placeholder="What needs to be done?"i]
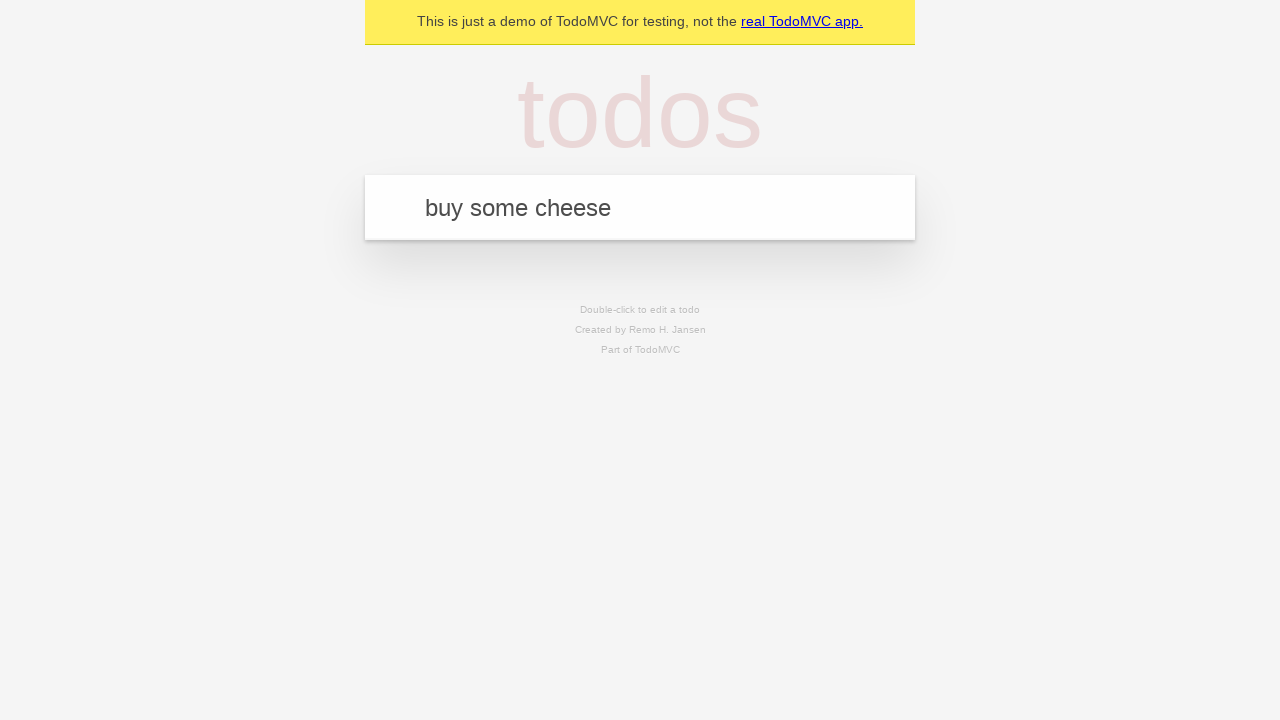

Pressed Enter to create first todo item on internal:attr=[placeholder="What needs to be done?"i]
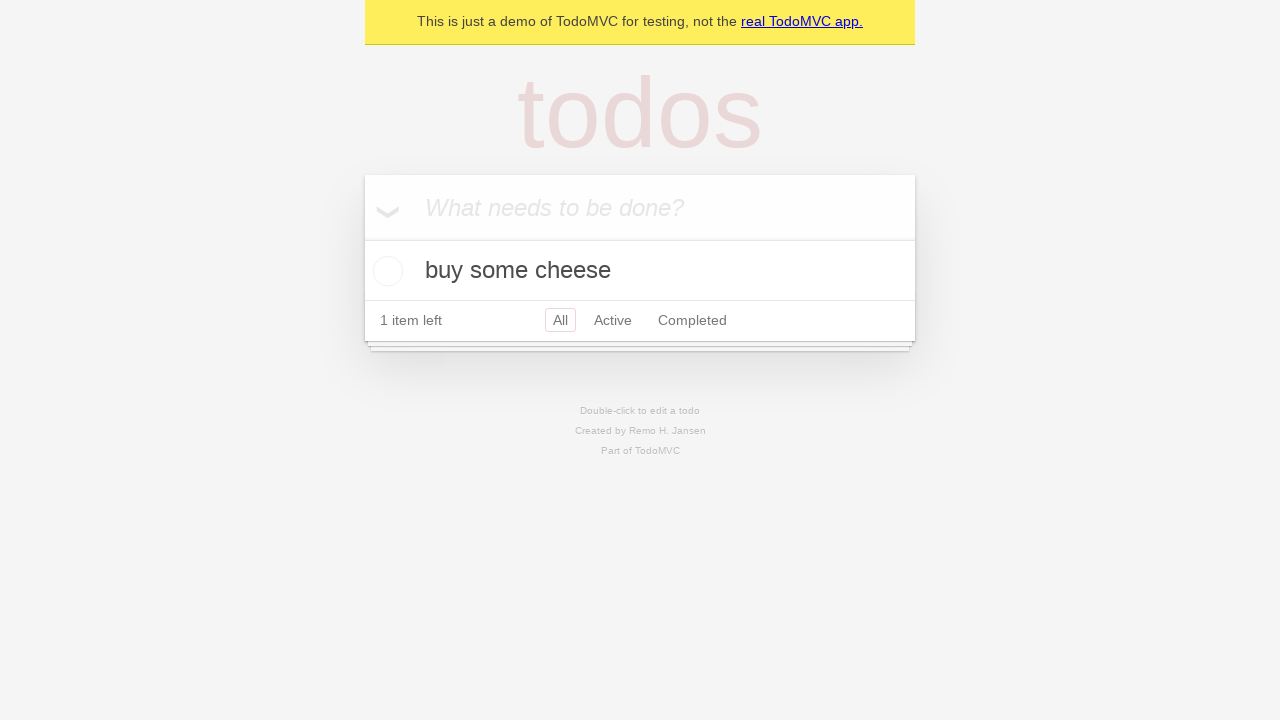

Filled todo input with 'feed the cat' on internal:attr=[placeholder="What needs to be done?"i]
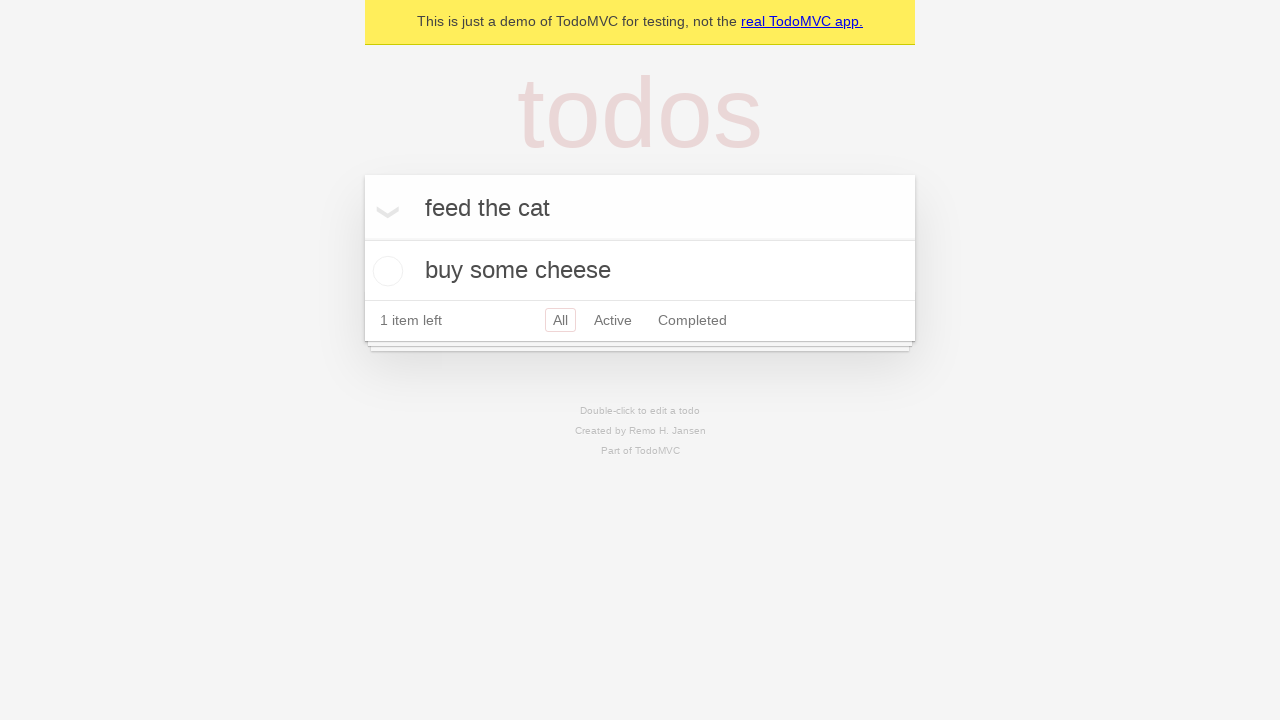

Pressed Enter to create second todo item on internal:attr=[placeholder="What needs to be done?"i]
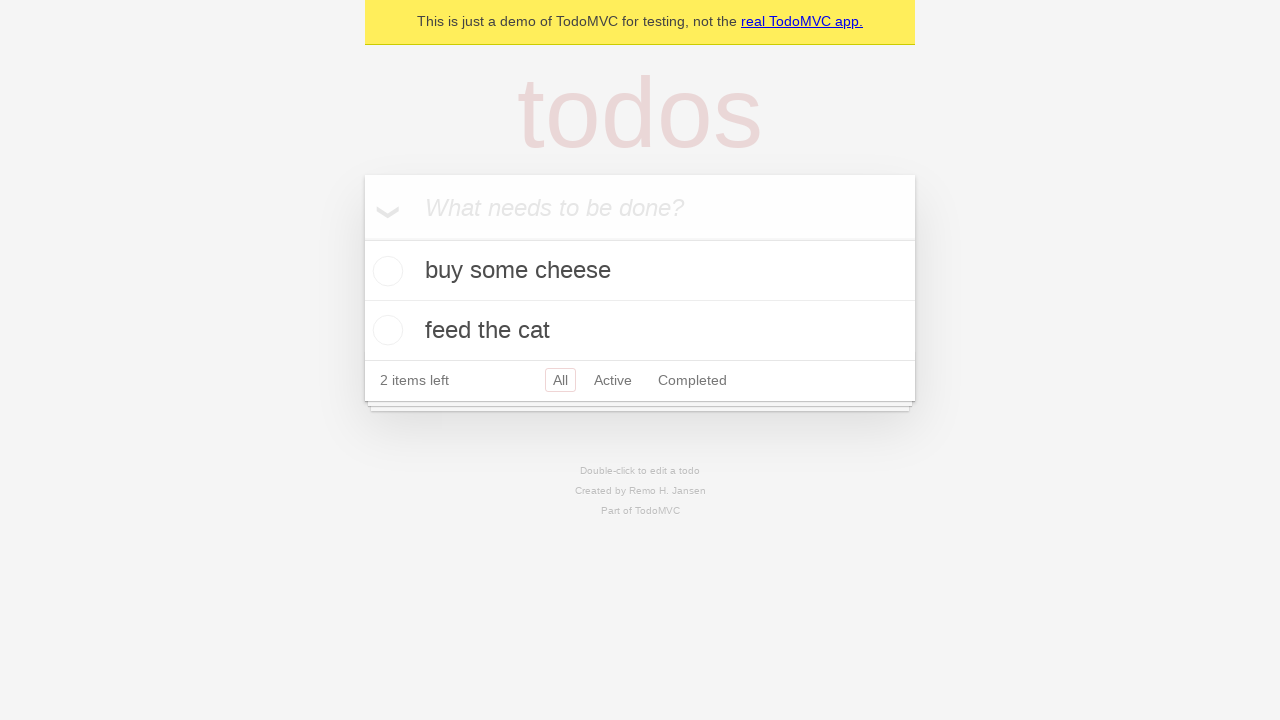

Filled todo input with 'book a doctors appointment' on internal:attr=[placeholder="What needs to be done?"i]
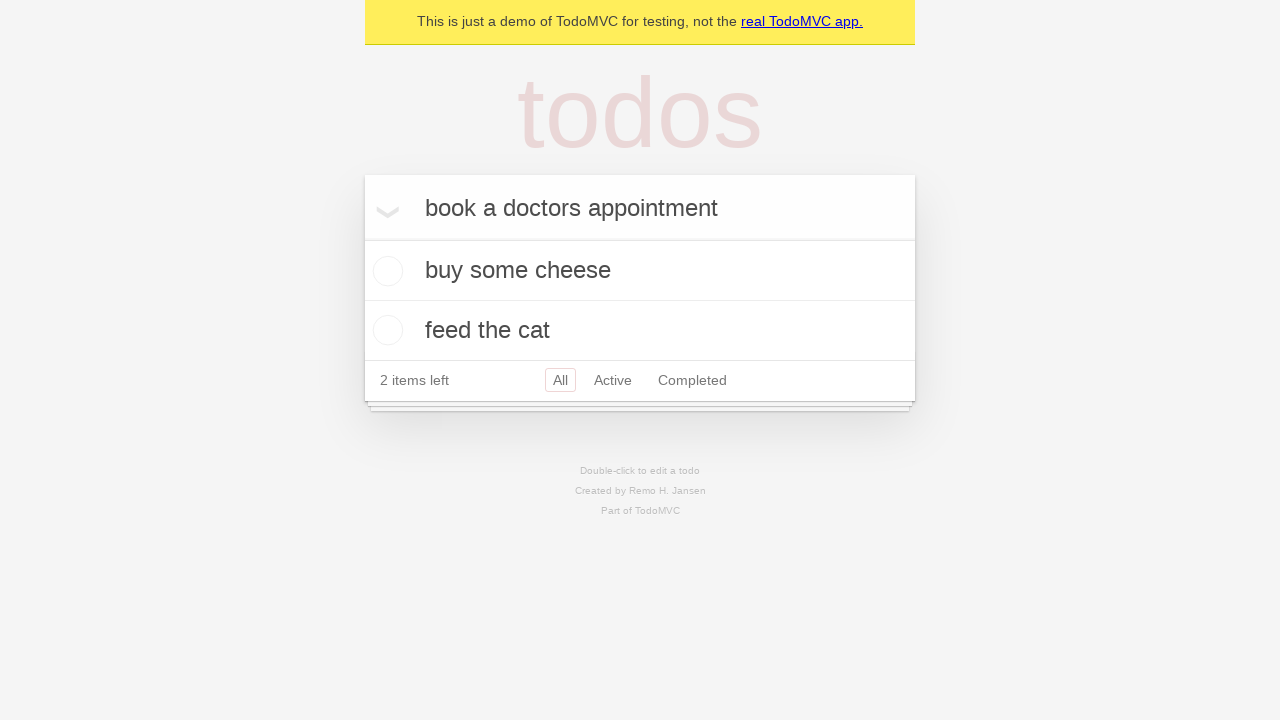

Pressed Enter to create third todo item on internal:attr=[placeholder="What needs to be done?"i]
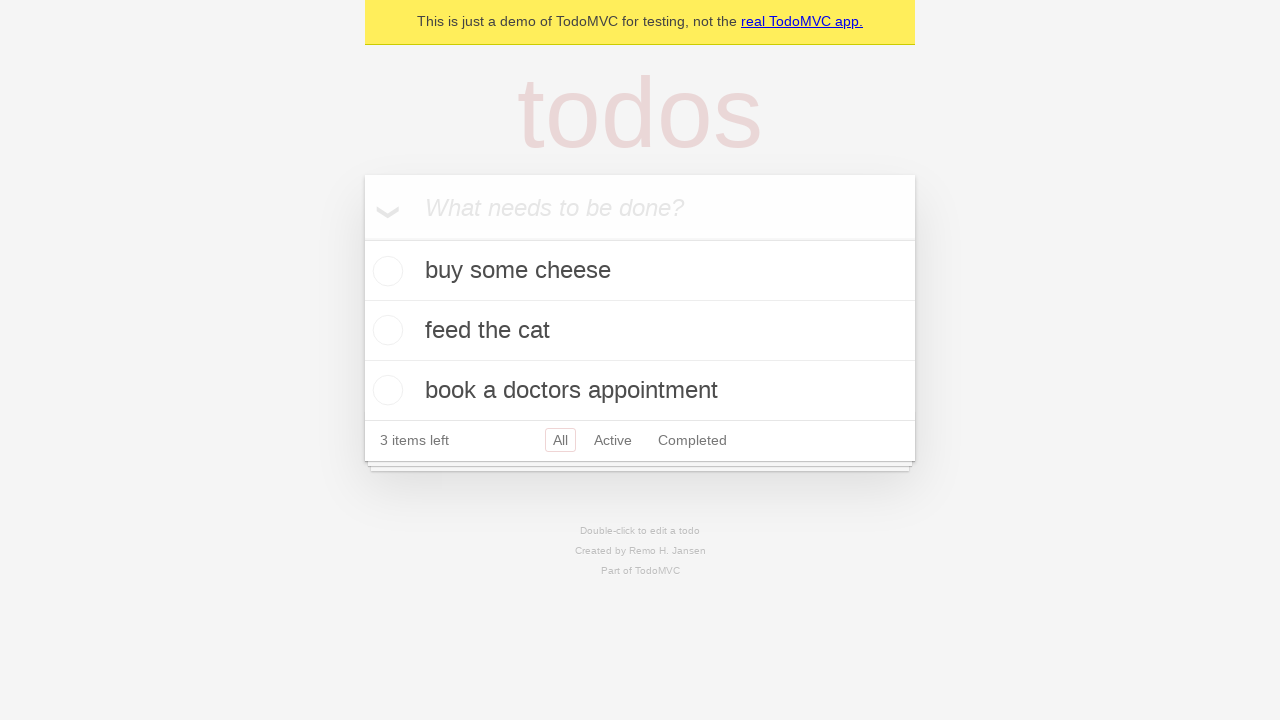

Double-clicked second todo item to enter edit mode at (640, 331) on [data-testid='todo-item'] >> nth=1
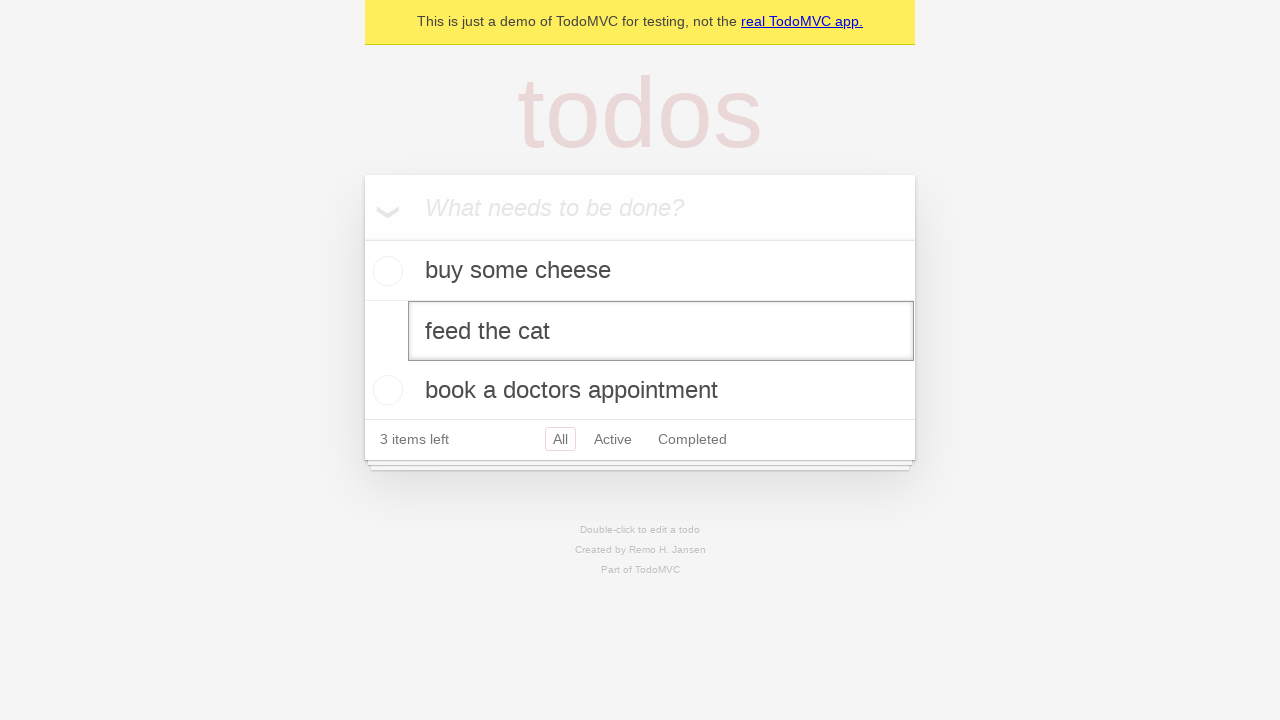

Filled edit field with text containing leading and trailing spaces on [data-testid='todo-item'] >> nth=1 >> internal:role=textbox[name="Edit"i]
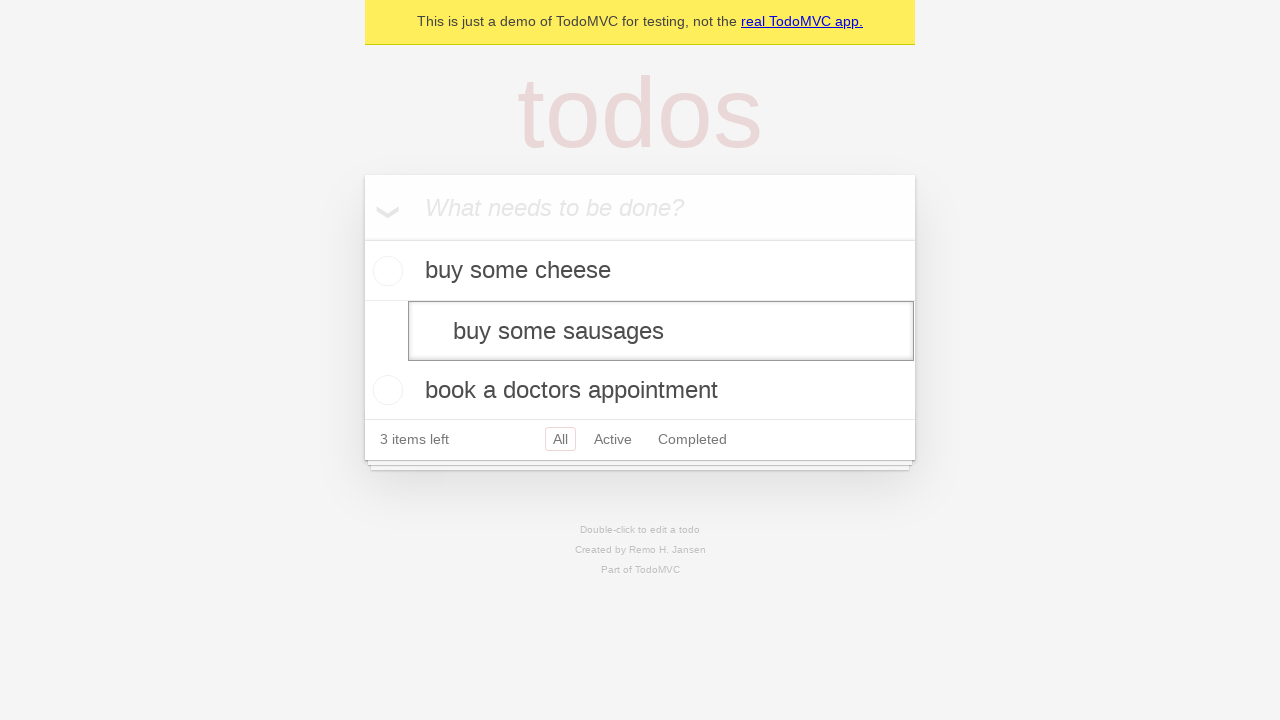

Pressed Enter to save edited todo, verifying text is trimmed on [data-testid='todo-item'] >> nth=1 >> internal:role=textbox[name="Edit"i]
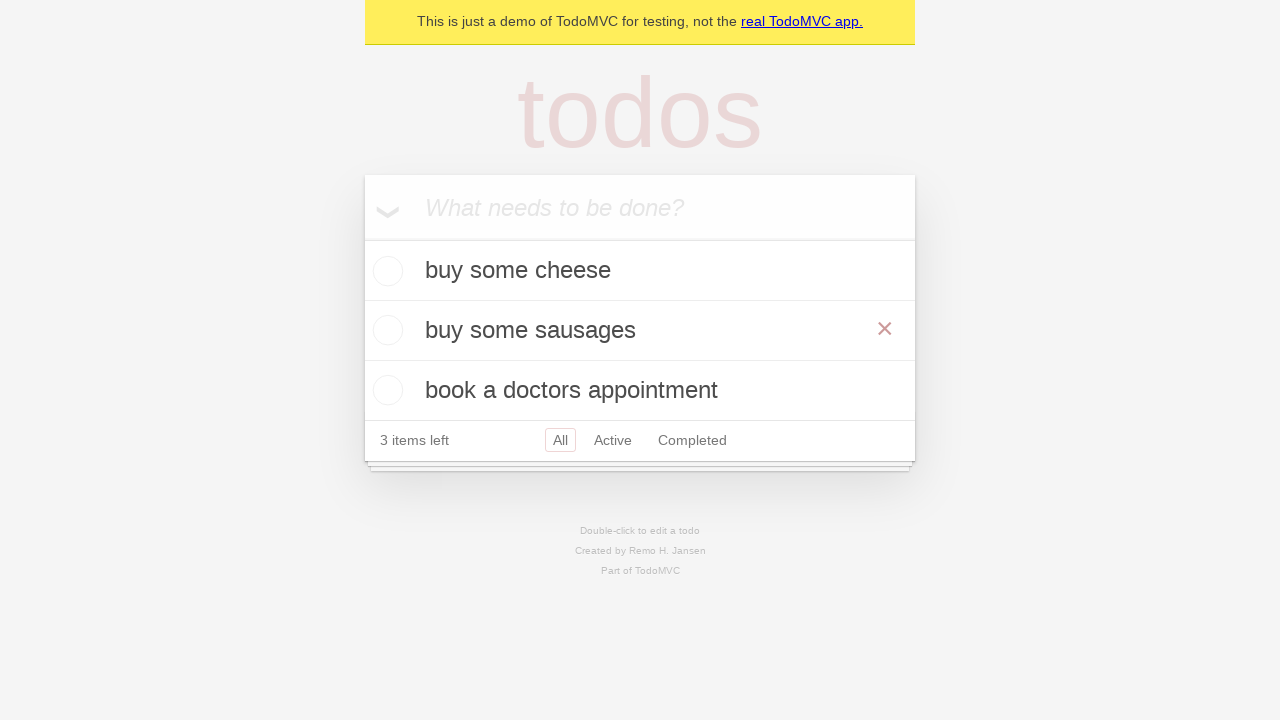

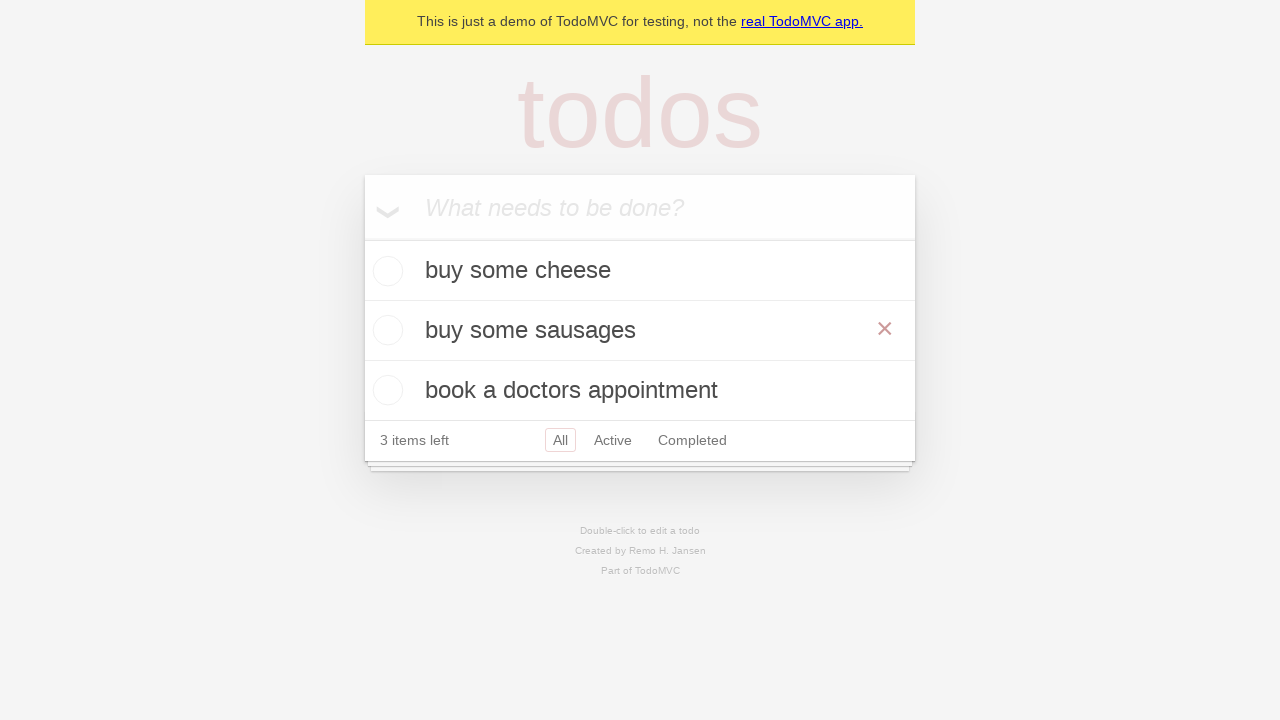